Tests JavaScript alert handling by triggering three types of alerts (simple alert, confirm dialog, and prompt dialog), accepting/dismissing them, and verifying the results.

Starting URL: https://the-internet.herokuapp.com/javascript_alerts

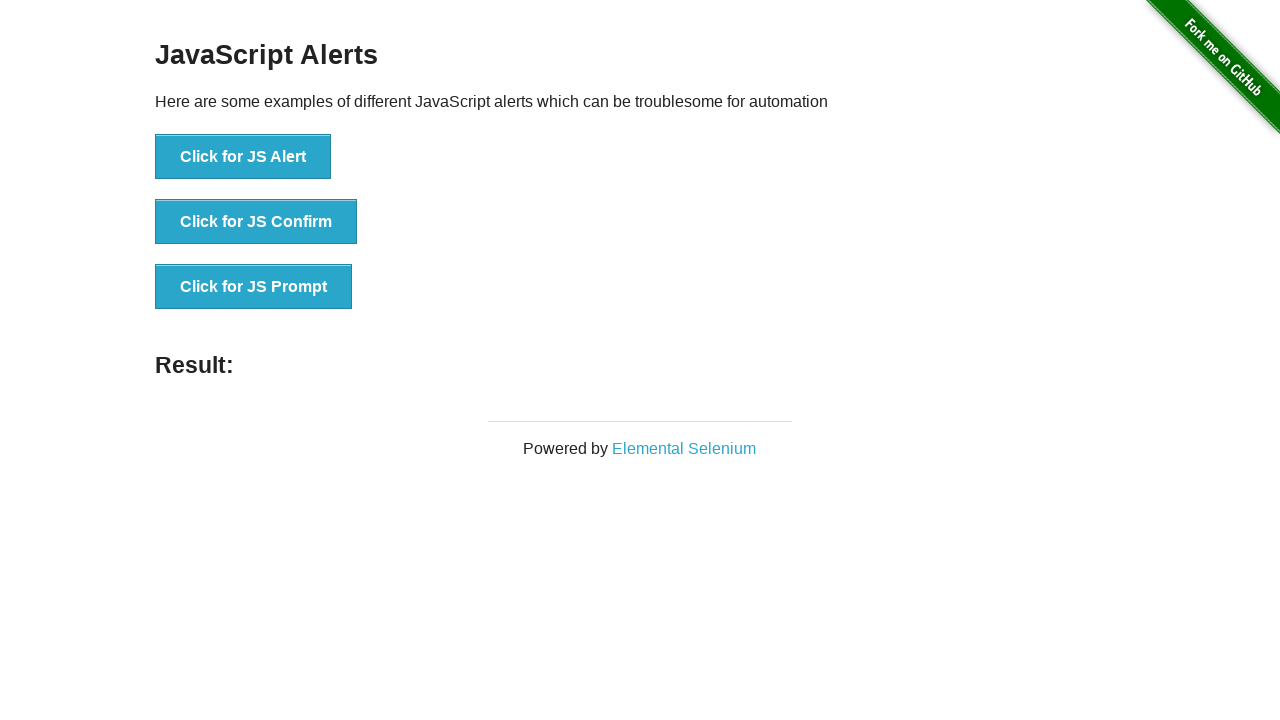

Clicked button to trigger simple JavaScript alert at (243, 157) on button[onclick='jsAlert()']
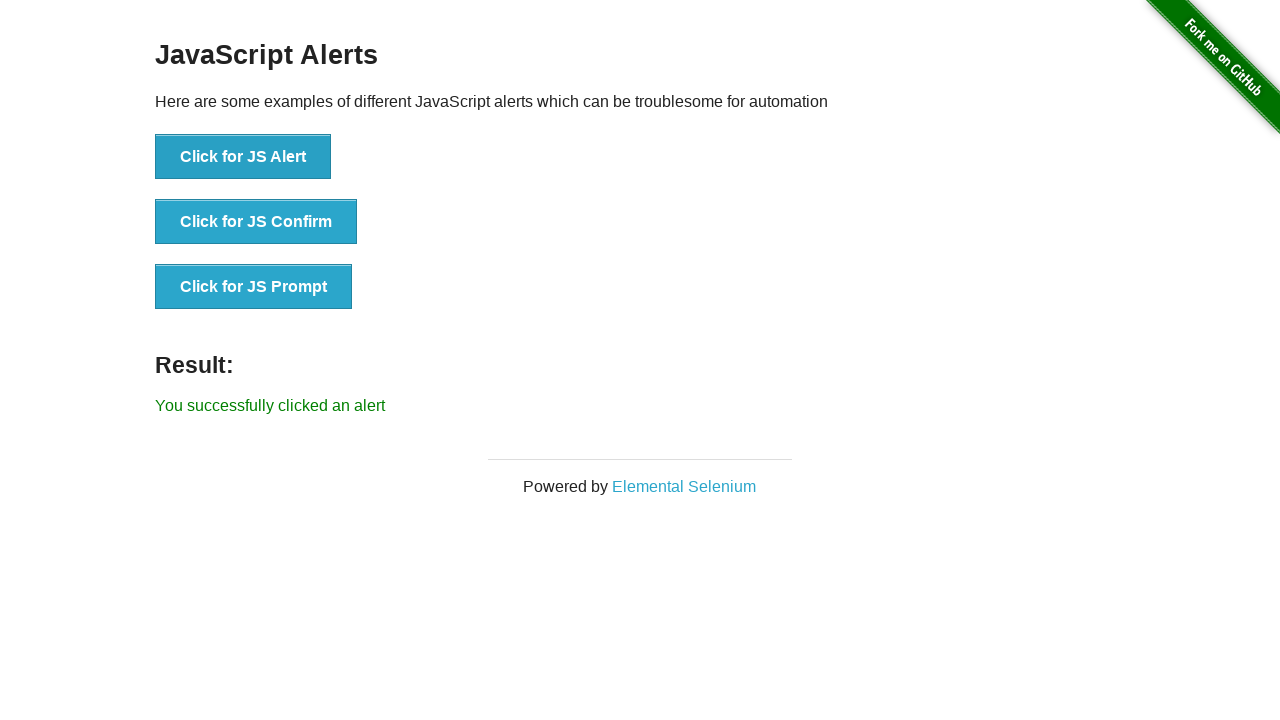

Set up dialog handler to accept alerts
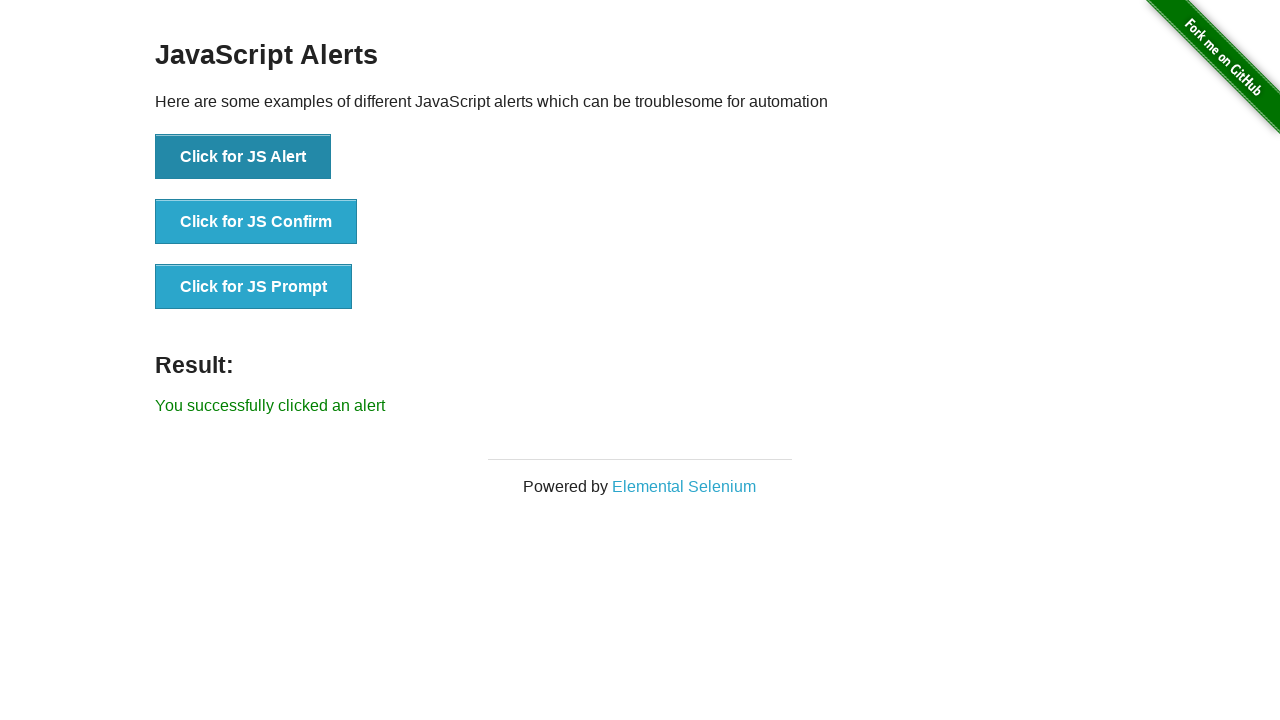

Alert was accepted and result message appeared
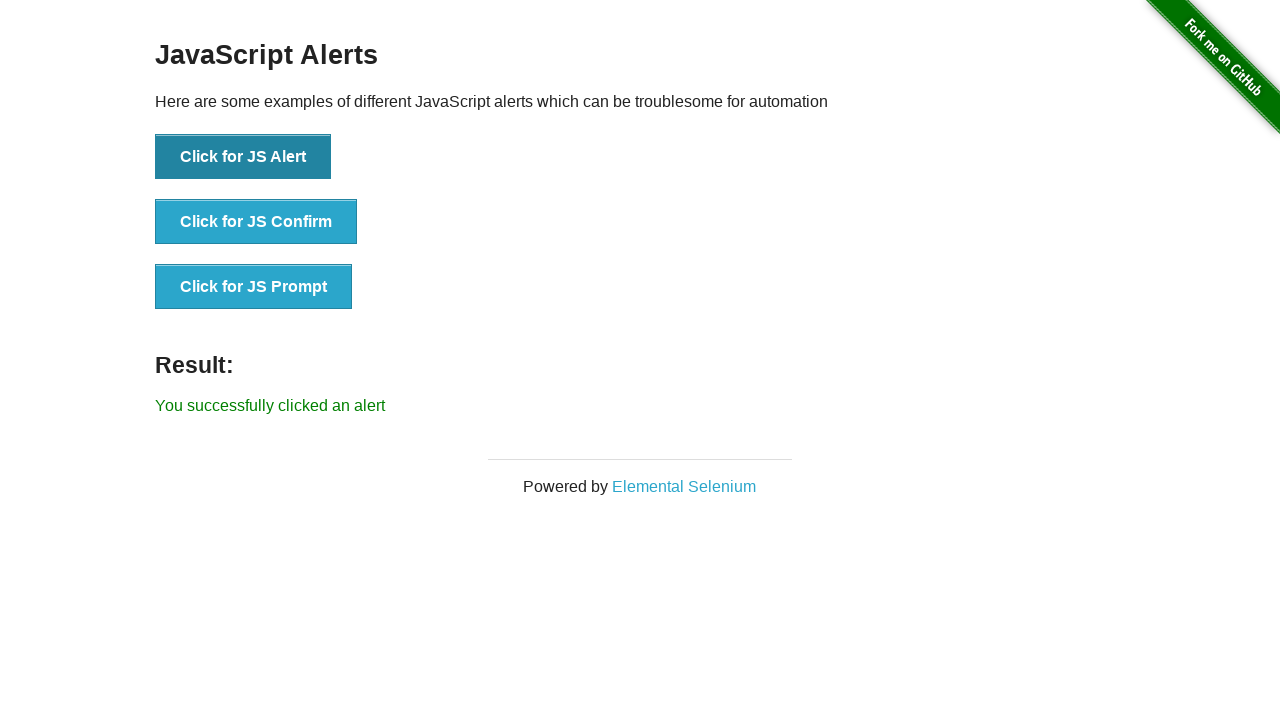

Clicked button to trigger JavaScript confirm dialog at (256, 222) on button[onclick='jsConfirm()']
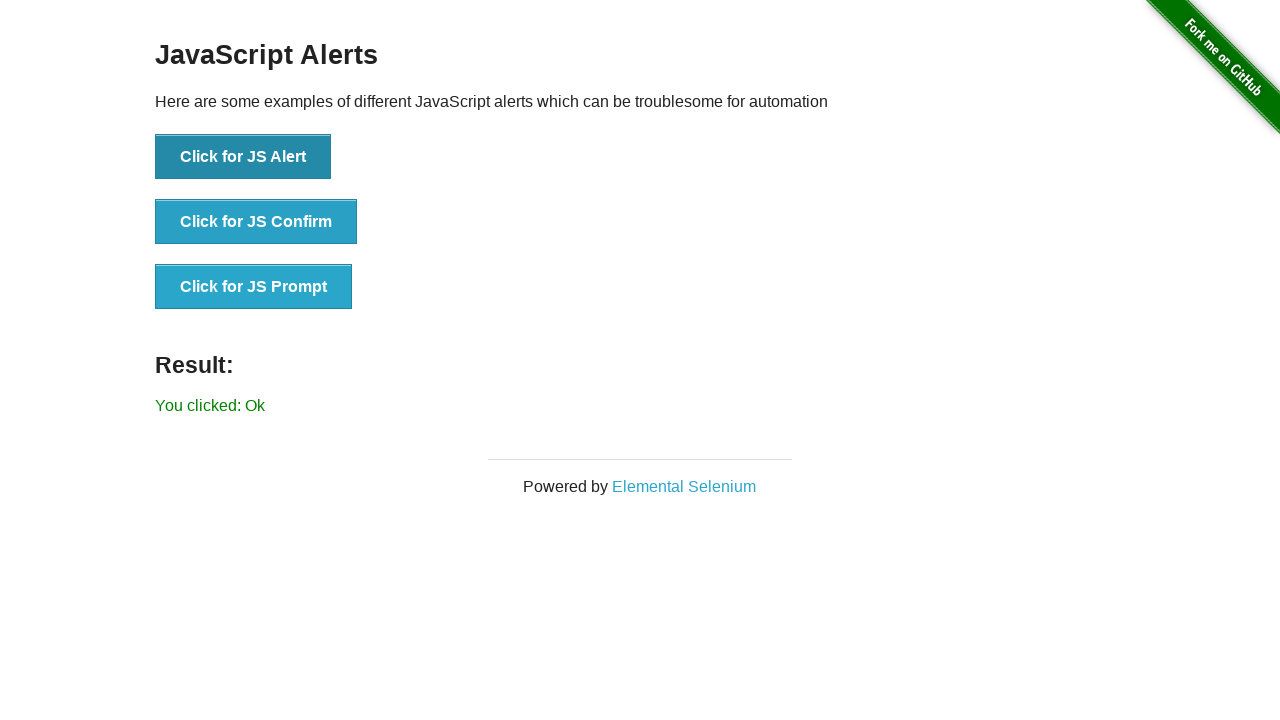

Set up dialog handler to dismiss confirm dialogs
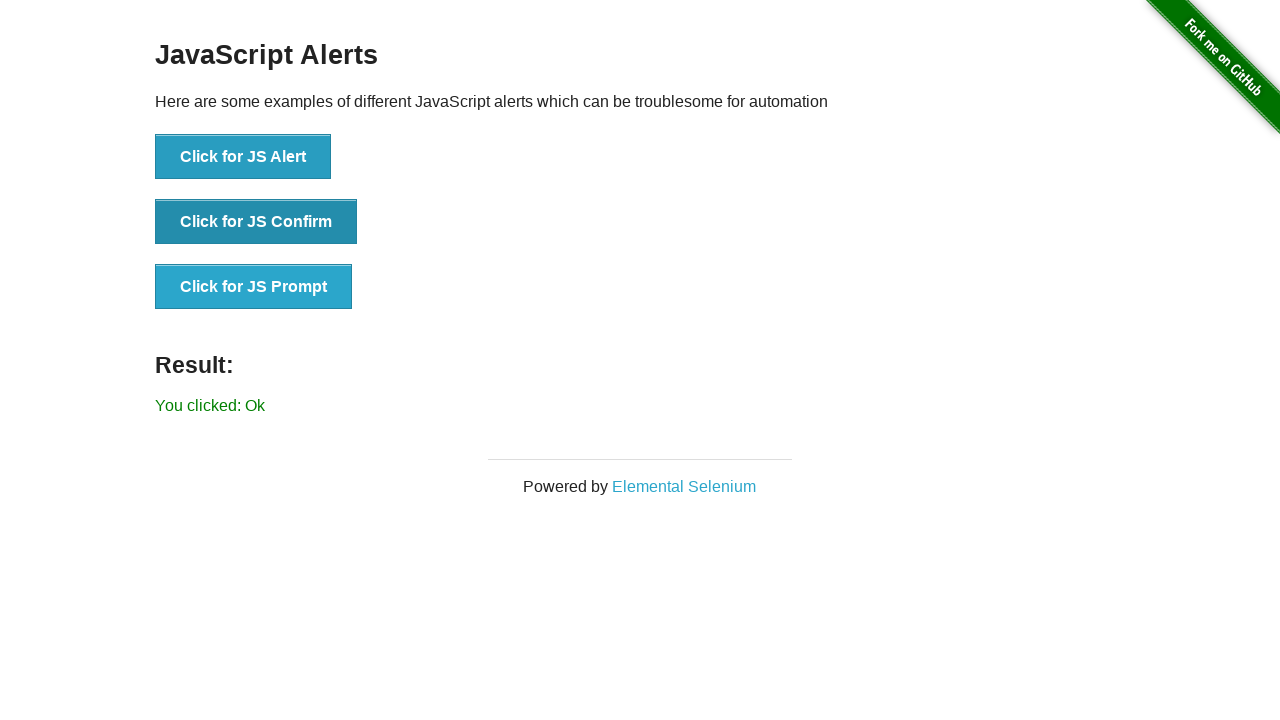

Confirm dialog was dismissed and result message appeared
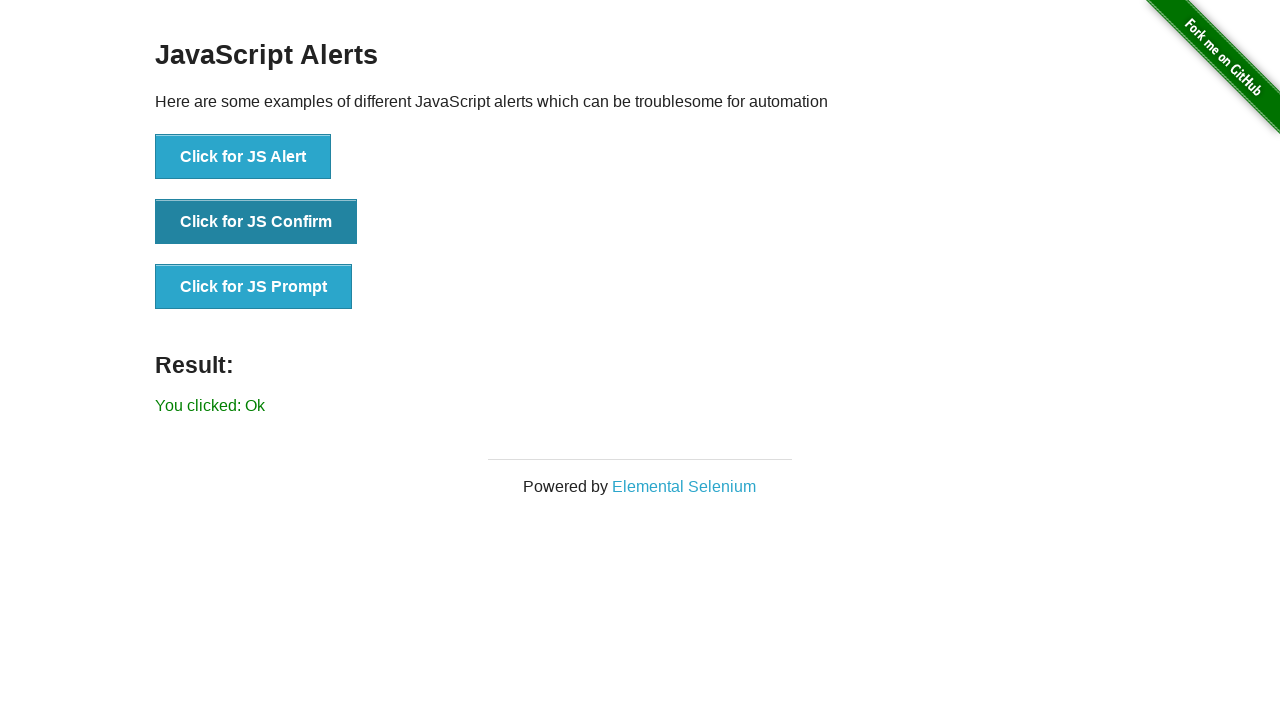

Clicked button to trigger JavaScript prompt dialog at (254, 287) on button[onclick='jsPrompt()']
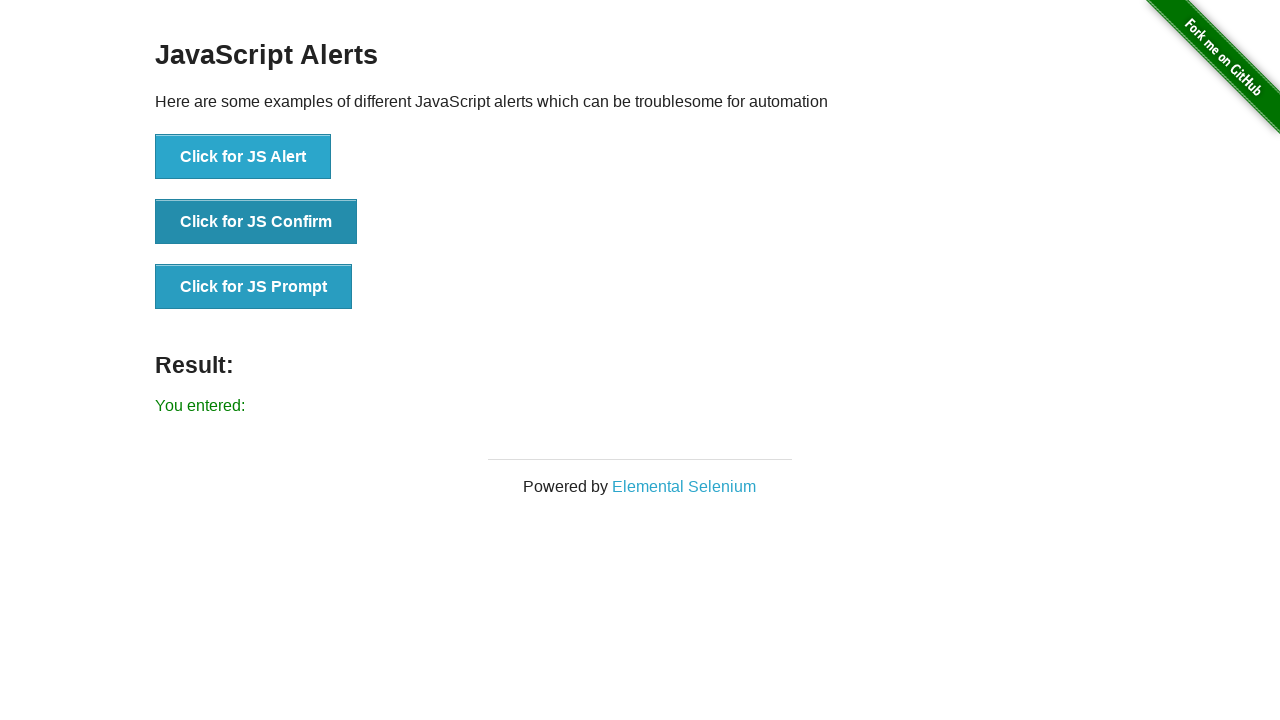

Set up dialog handler to accept prompt with text 'shubham'
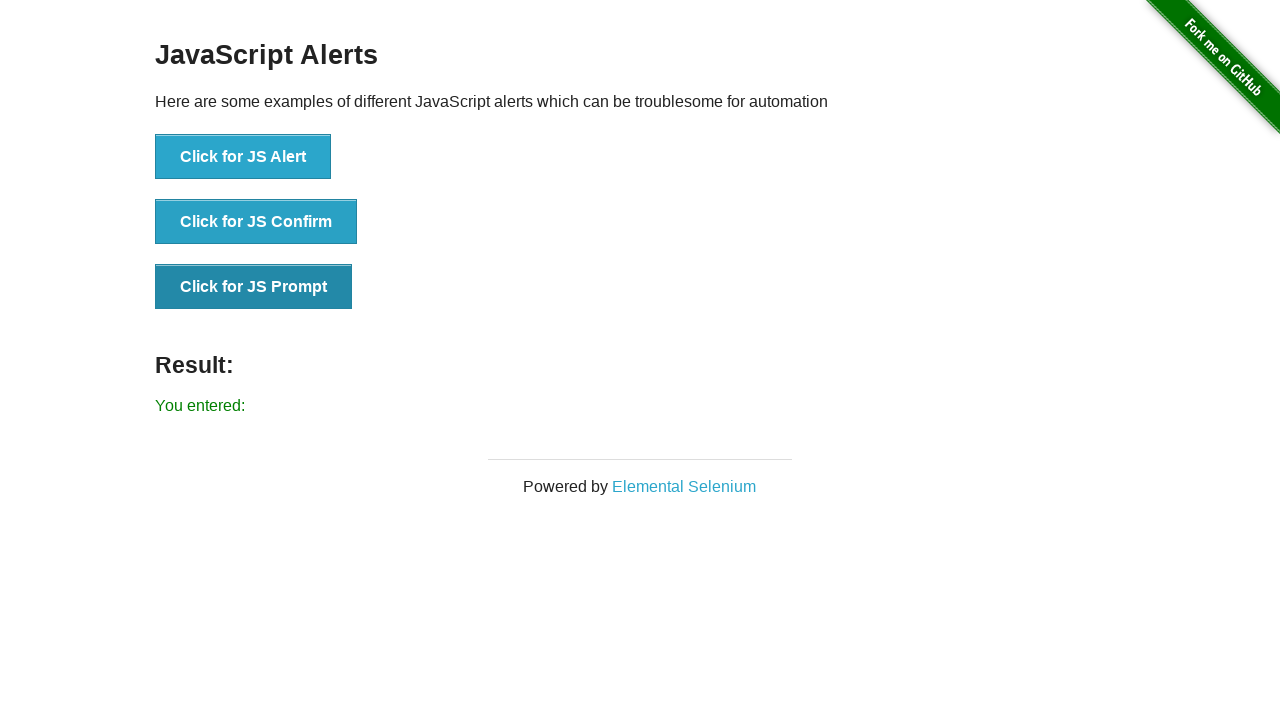

Prompt dialog was accepted with text input and result message appeared
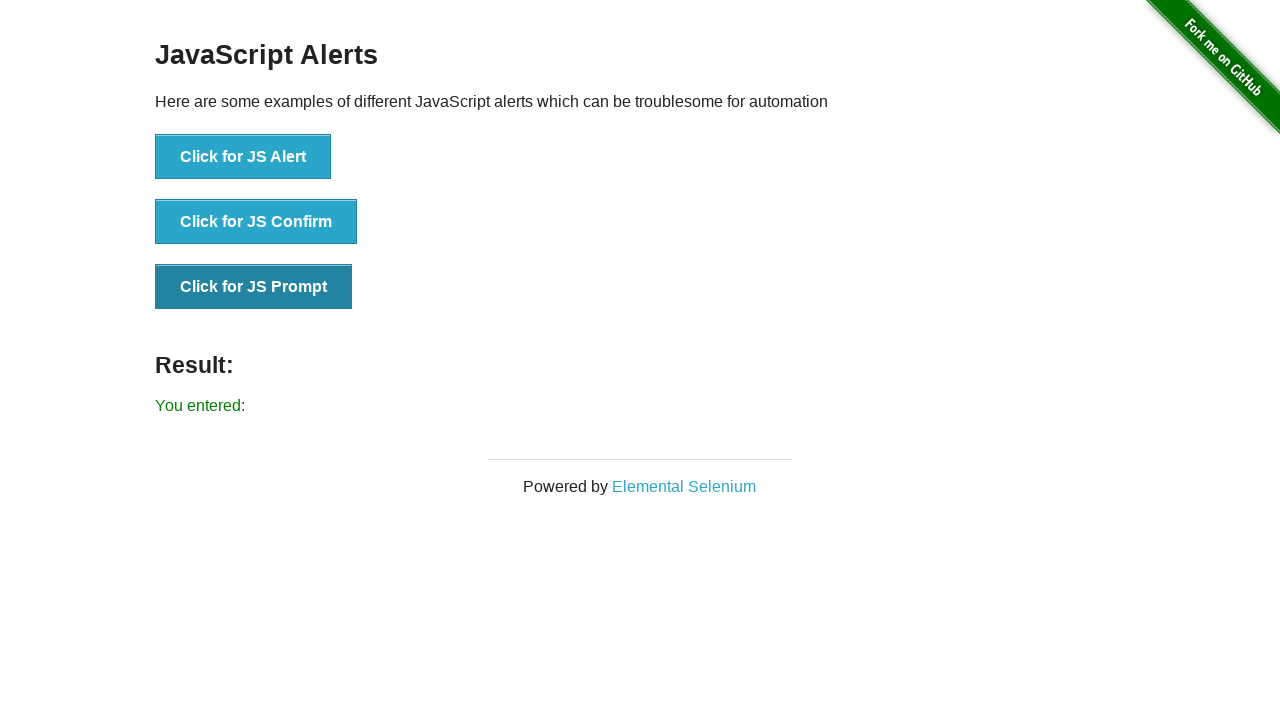

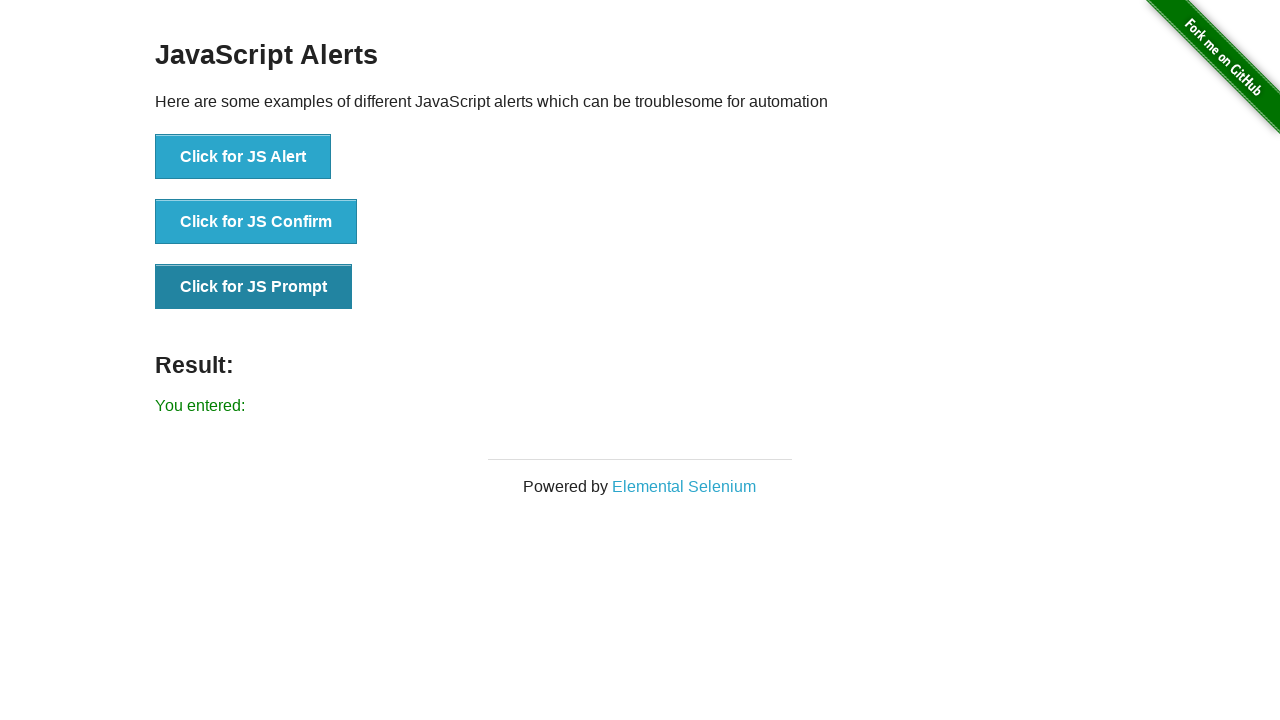